Tests e-commerce cart functionality by adding a product to cart and verifying it was added successfully

Starting URL: https://bstackdemo.com

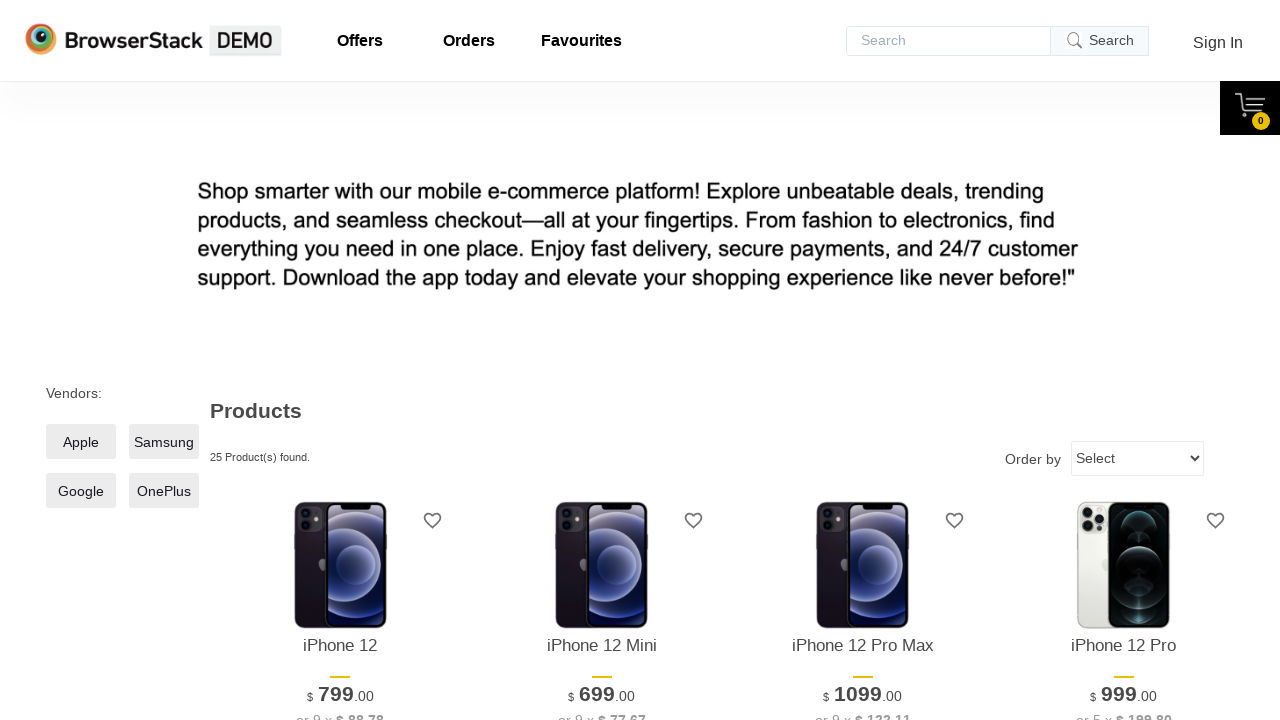

Waited for page title to load and contain 'StackDemo'
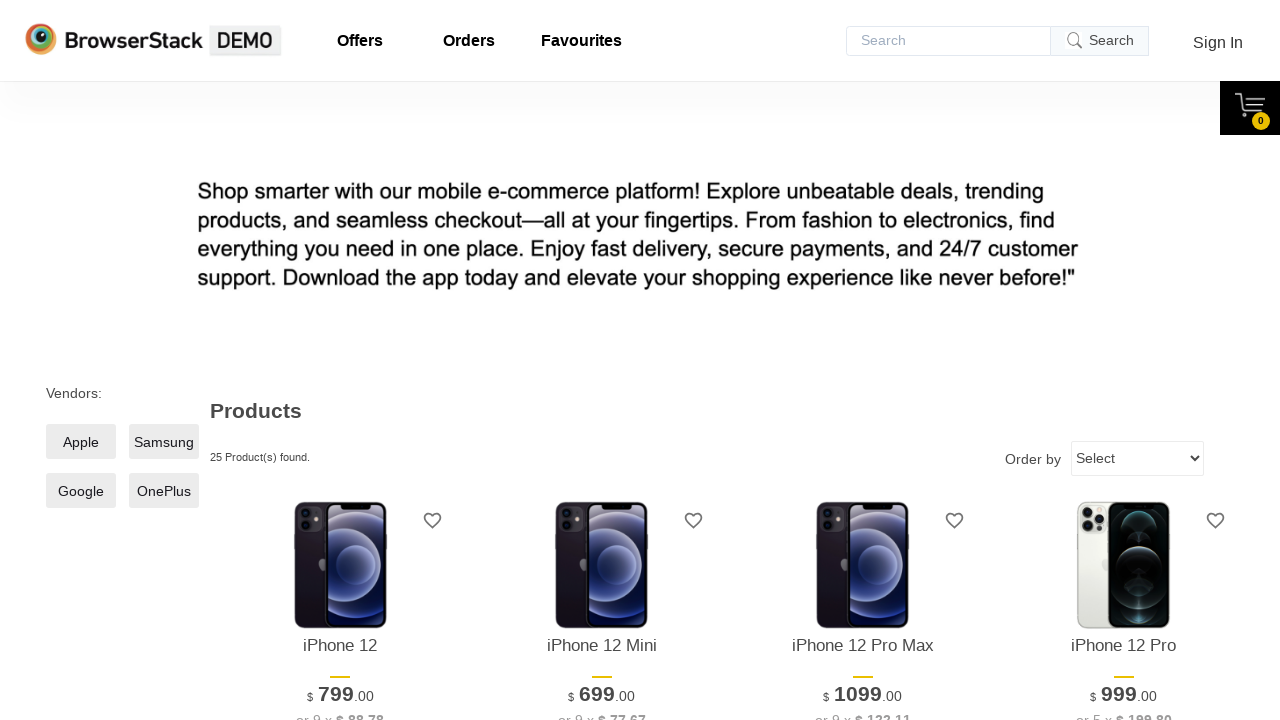

First product element became visible
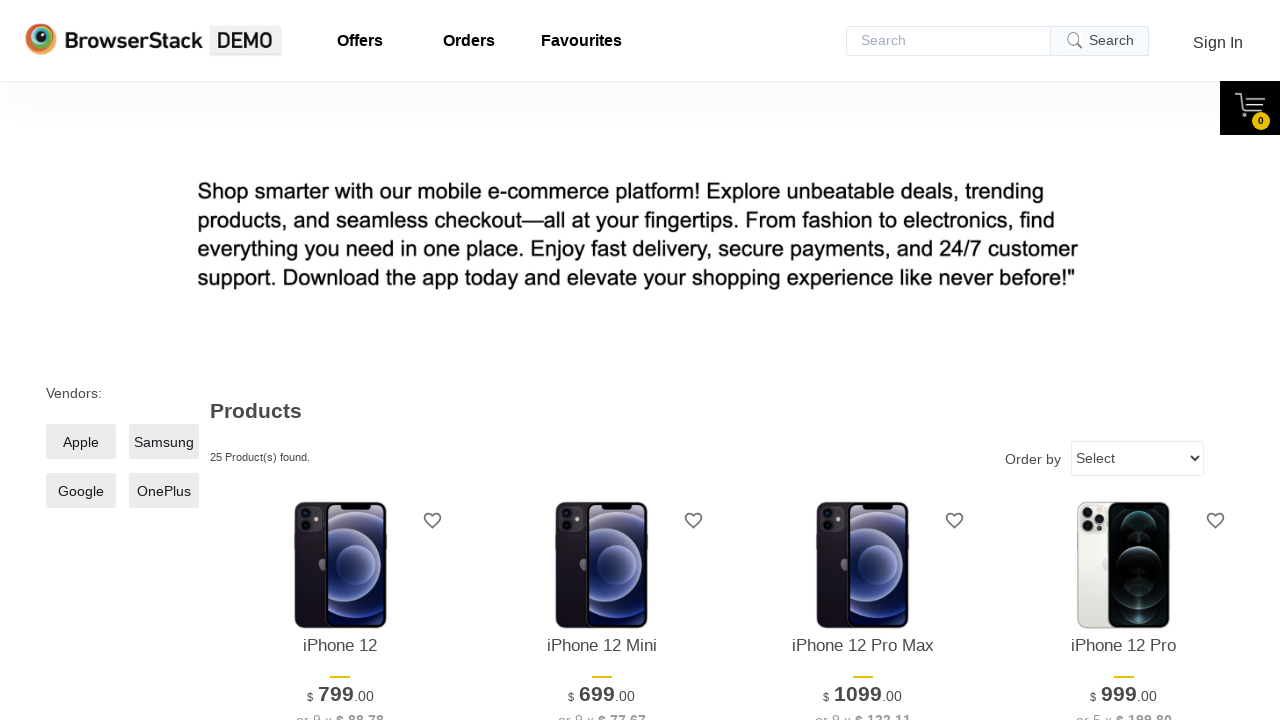

Retrieved first product name: 'iPhone 12'
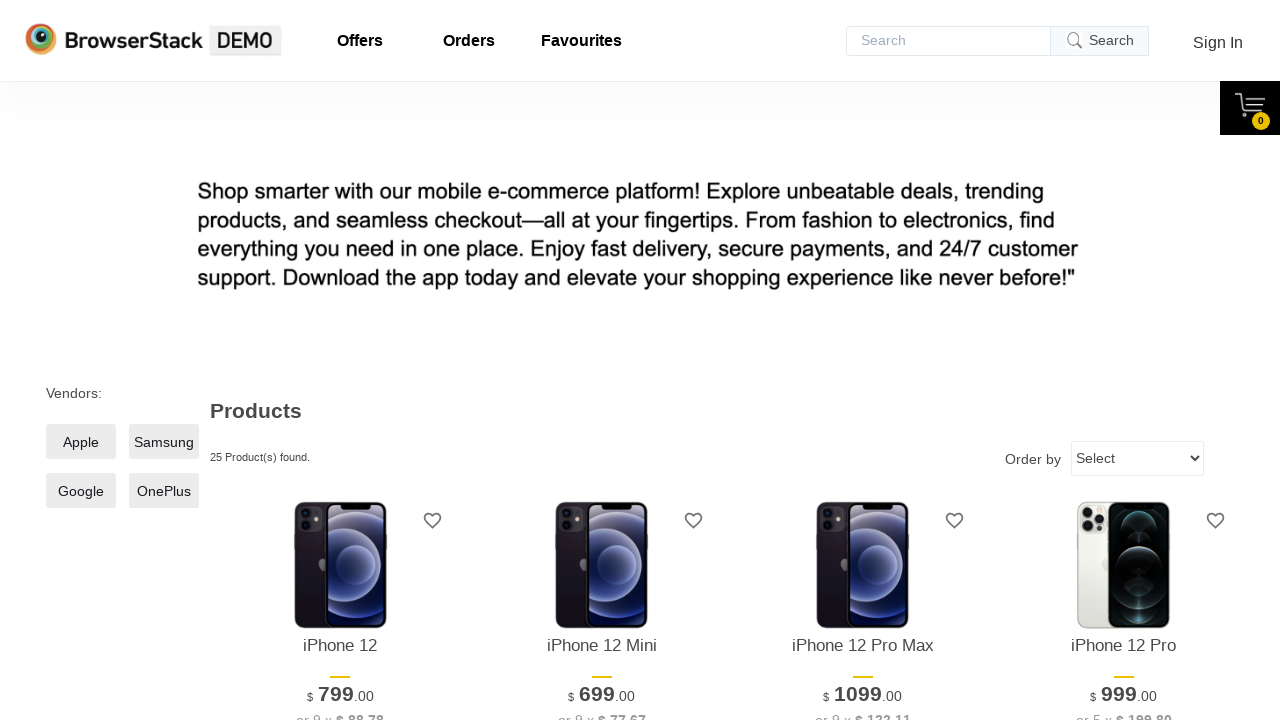

Add to Cart button for first product became visible
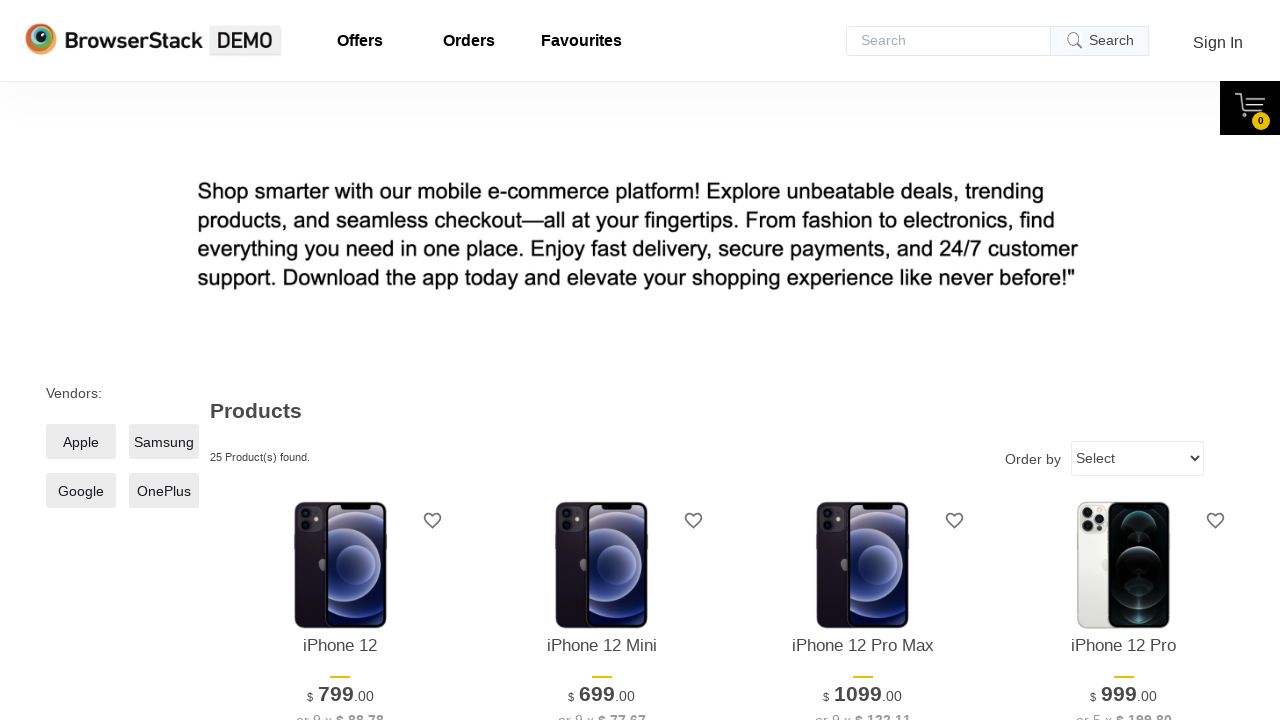

Clicked Add to Cart button for first product at (340, 361) on xpath=//*[@id="1"]/div[4]
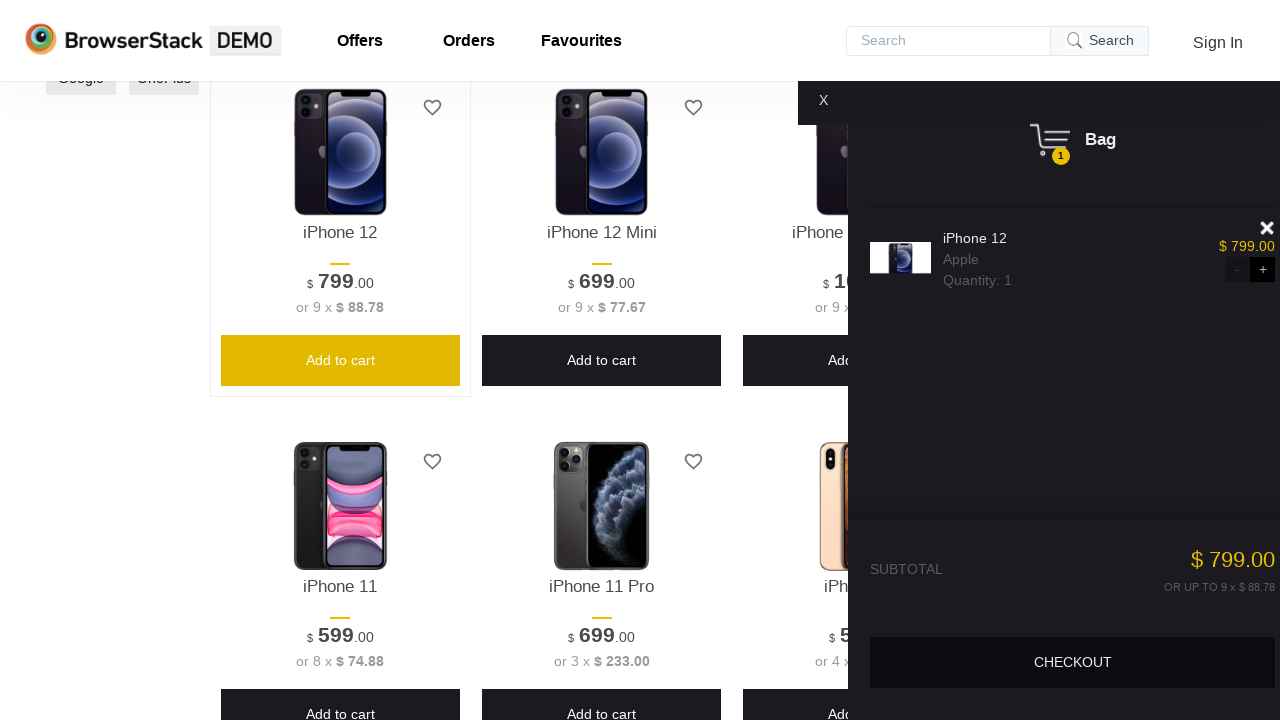

Cart pane appeared with product details
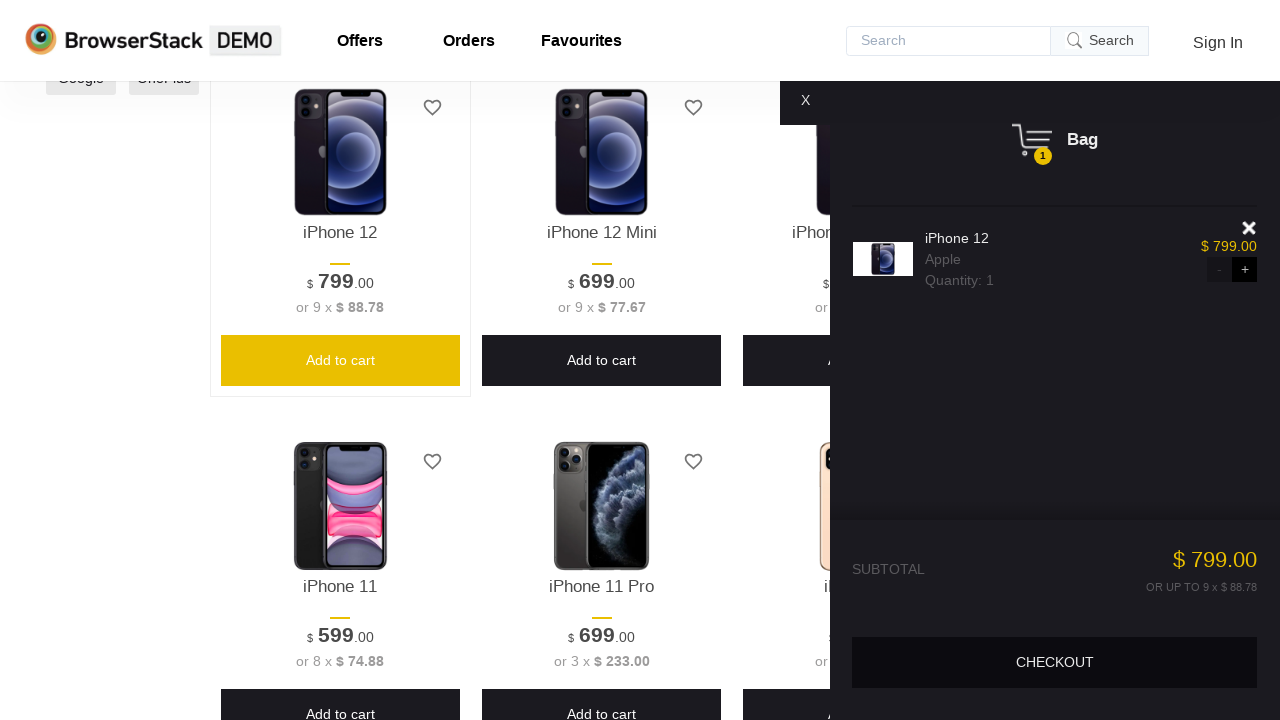

Retrieved product name from cart: 'iPhone 12'
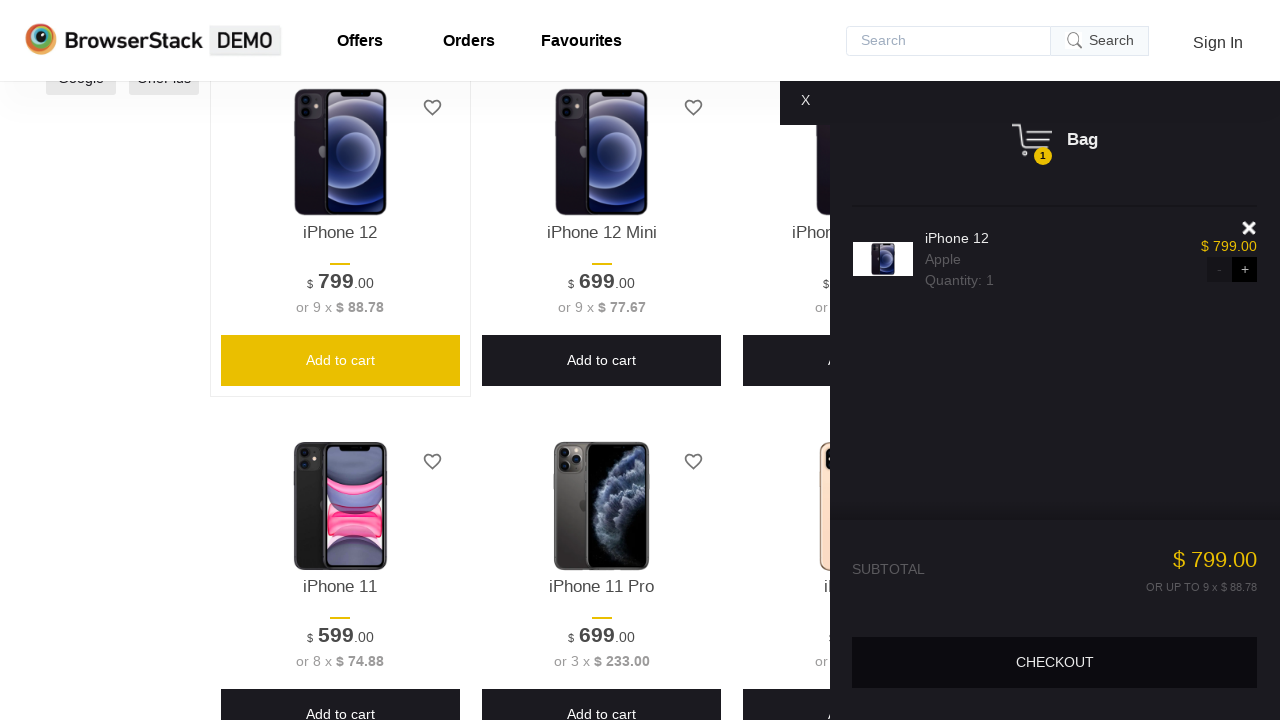

Verified product in cart matches product added from list
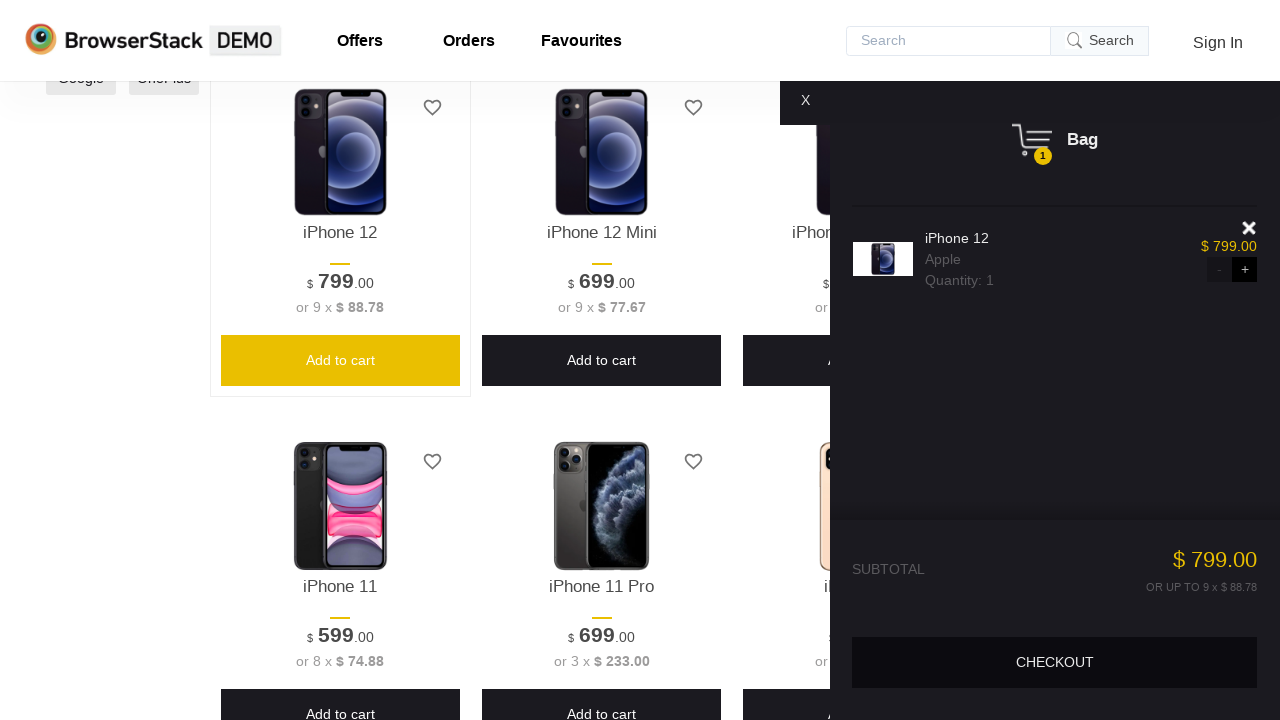

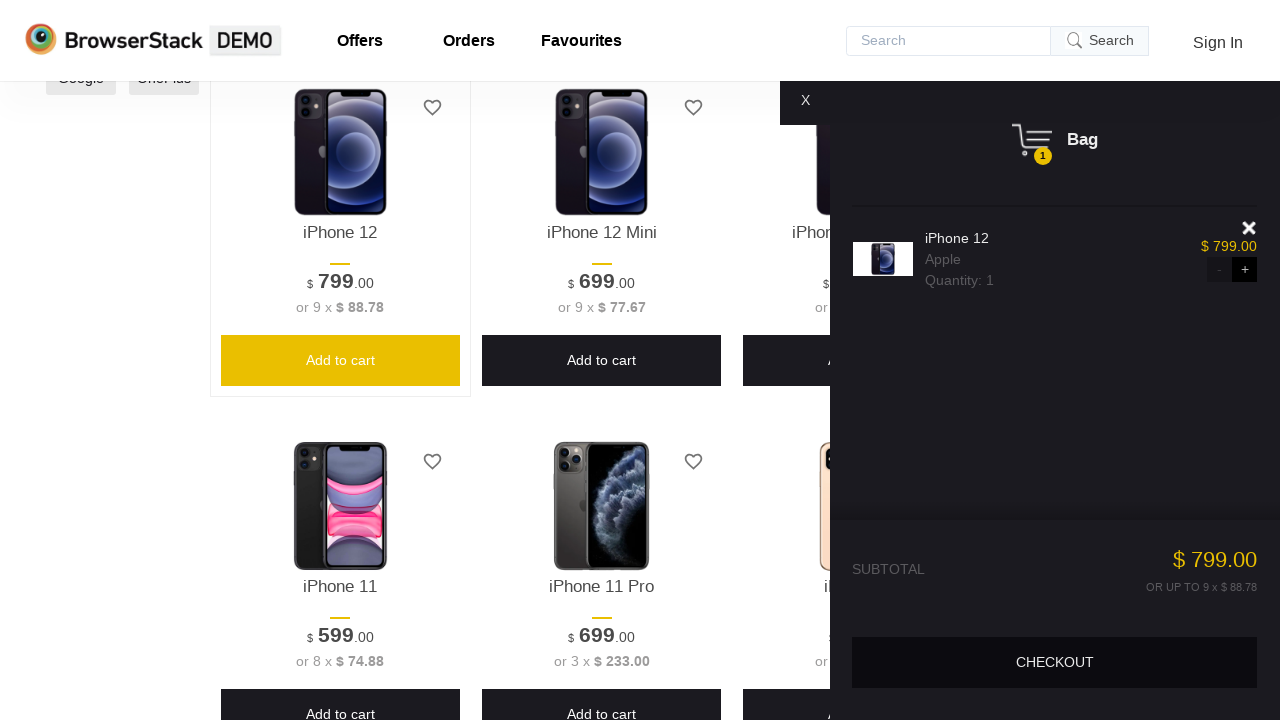